Tests that pressing Escape while editing cancels the edit and reverts to original text.

Starting URL: https://demo.playwright.dev/todomvc

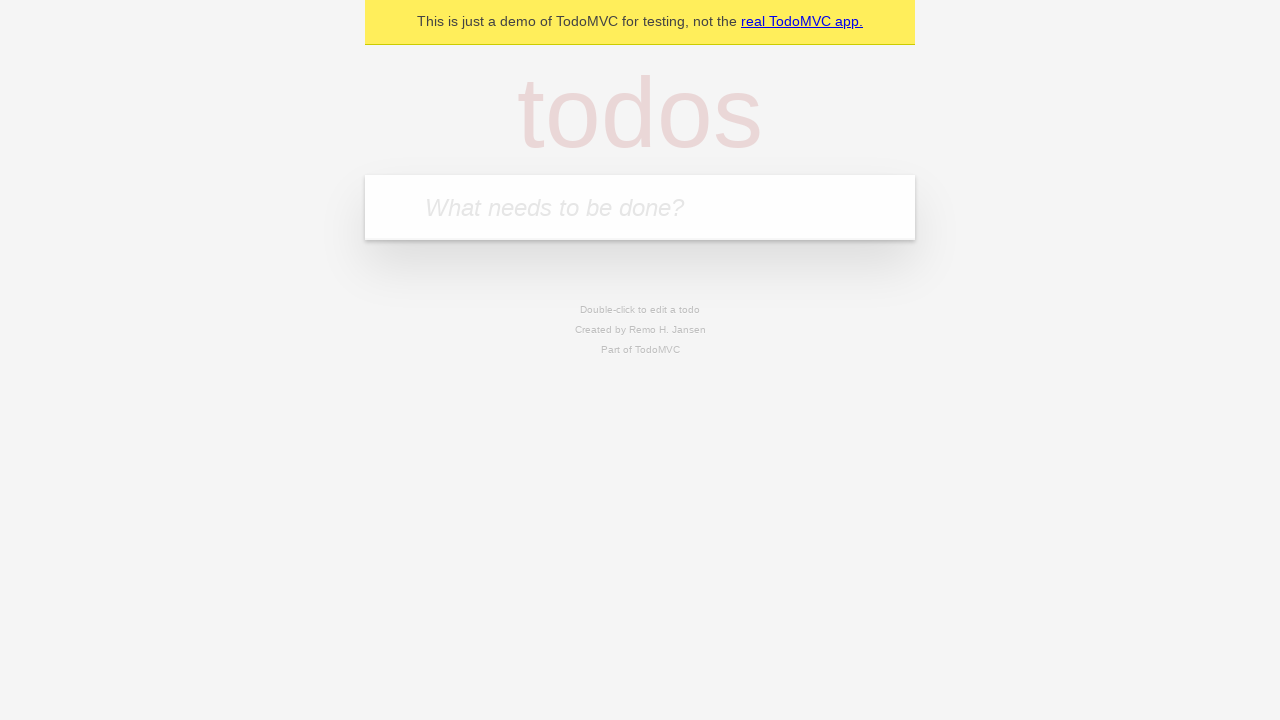

Filled first todo item with 'buy some cheese' on internal:attr=[placeholder="What needs to be done?"i]
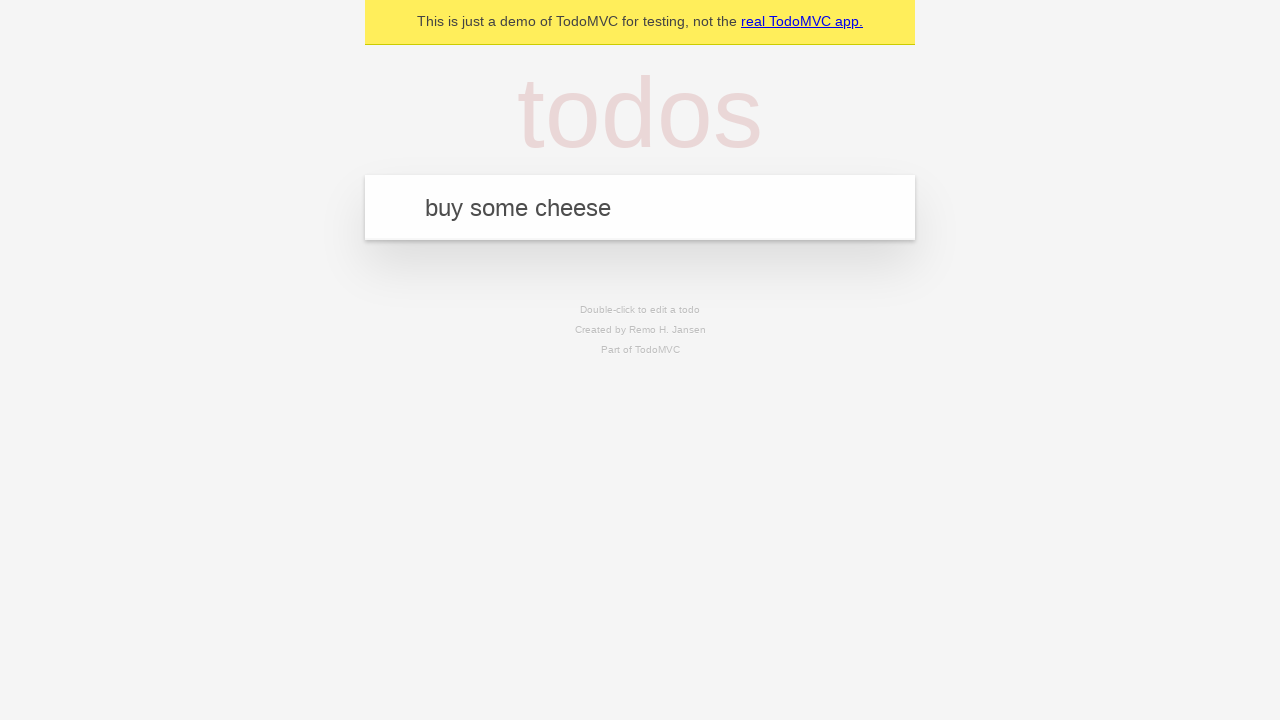

Pressed Enter to create first todo item on internal:attr=[placeholder="What needs to be done?"i]
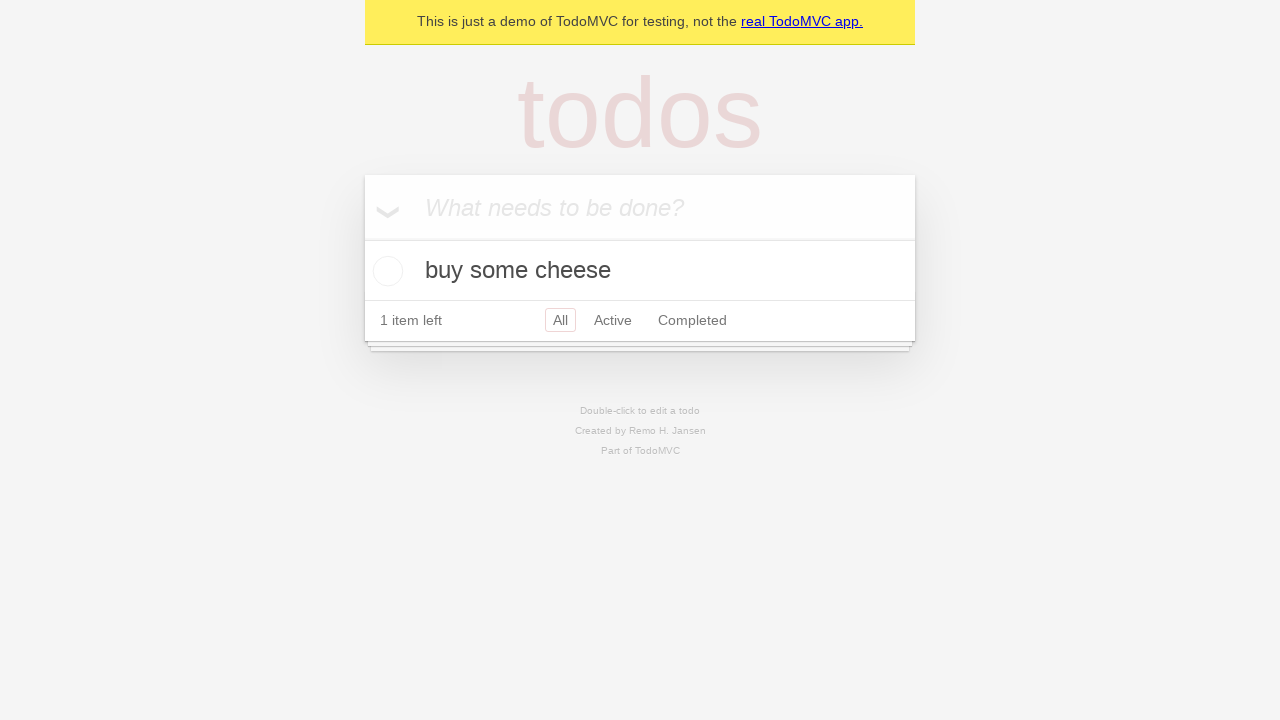

Filled second todo item with 'feed the cat' on internal:attr=[placeholder="What needs to be done?"i]
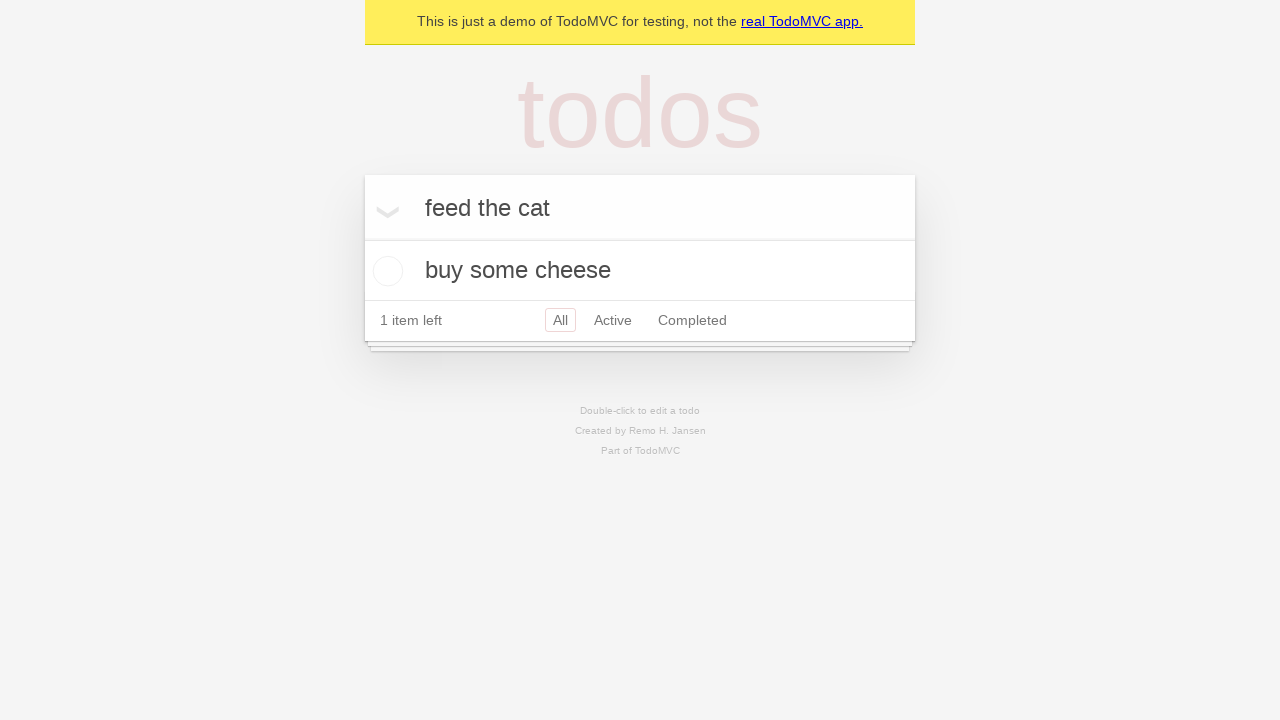

Pressed Enter to create second todo item on internal:attr=[placeholder="What needs to be done?"i]
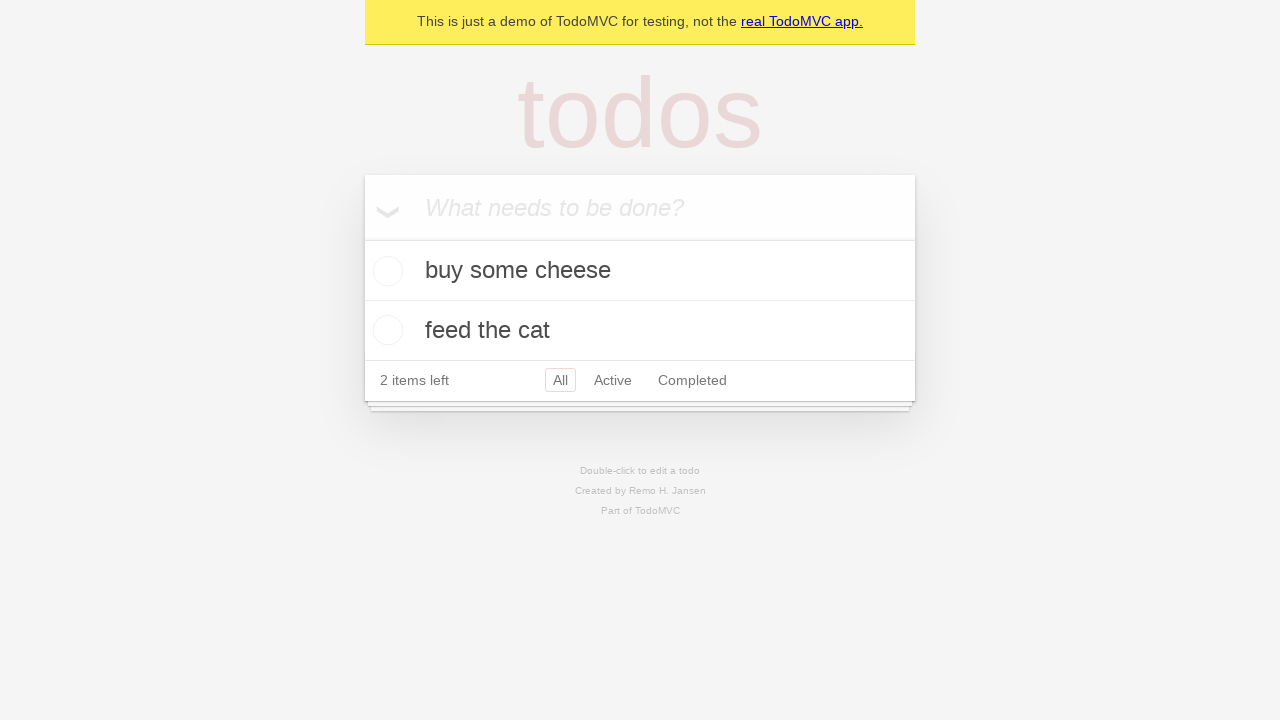

Filled third todo item with 'book a doctors appointment' on internal:attr=[placeholder="What needs to be done?"i]
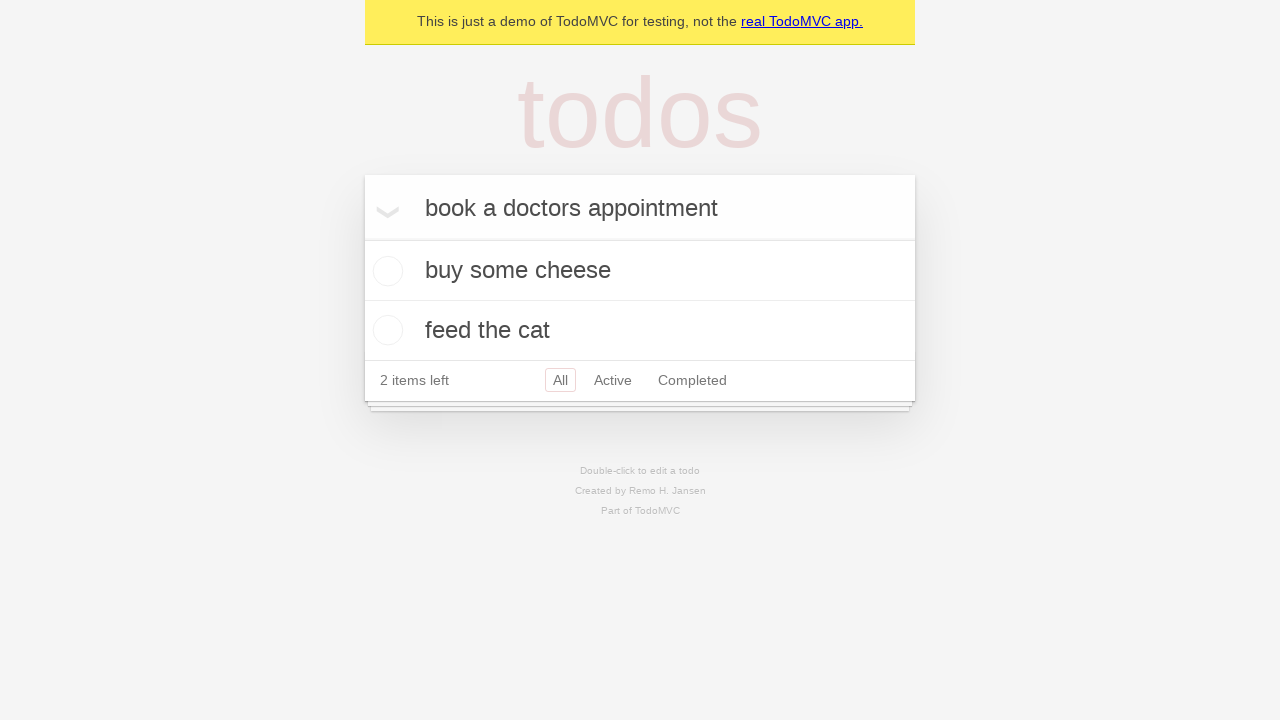

Pressed Enter to create third todo item on internal:attr=[placeholder="What needs to be done?"i]
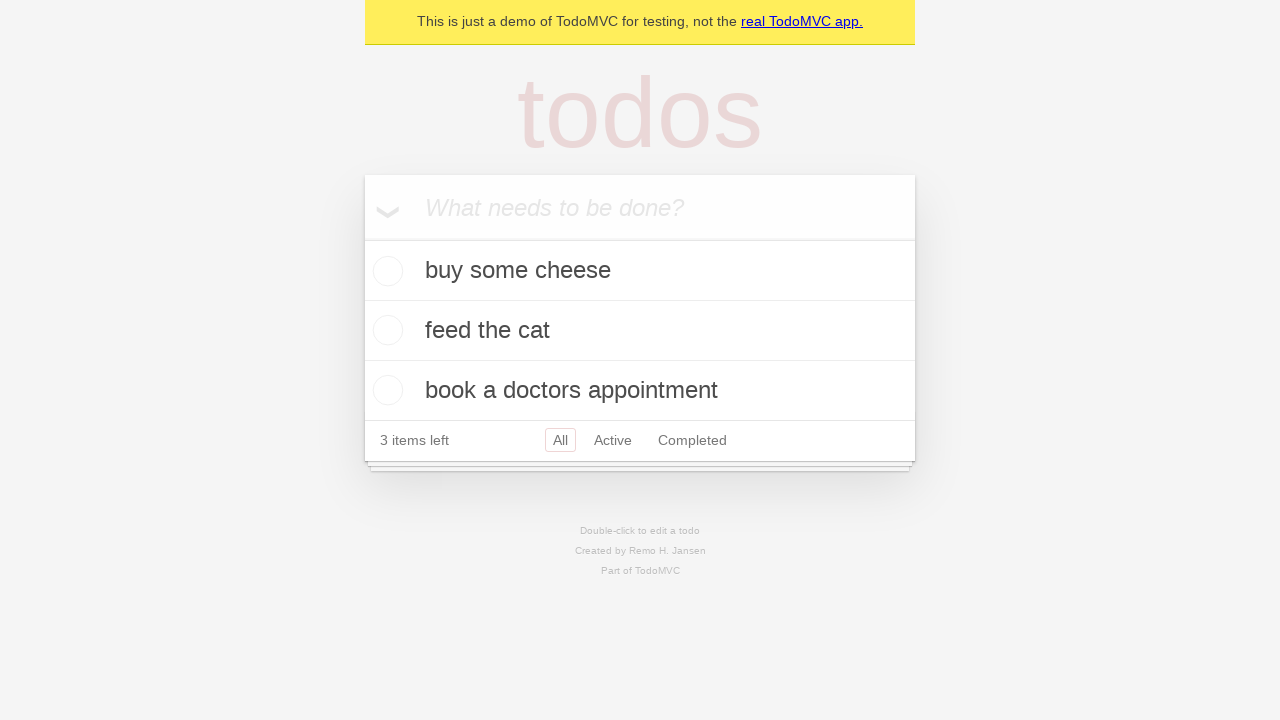

Double-clicked second todo item to enter edit mode at (640, 331) on internal:testid=[data-testid="todo-item"s] >> nth=1
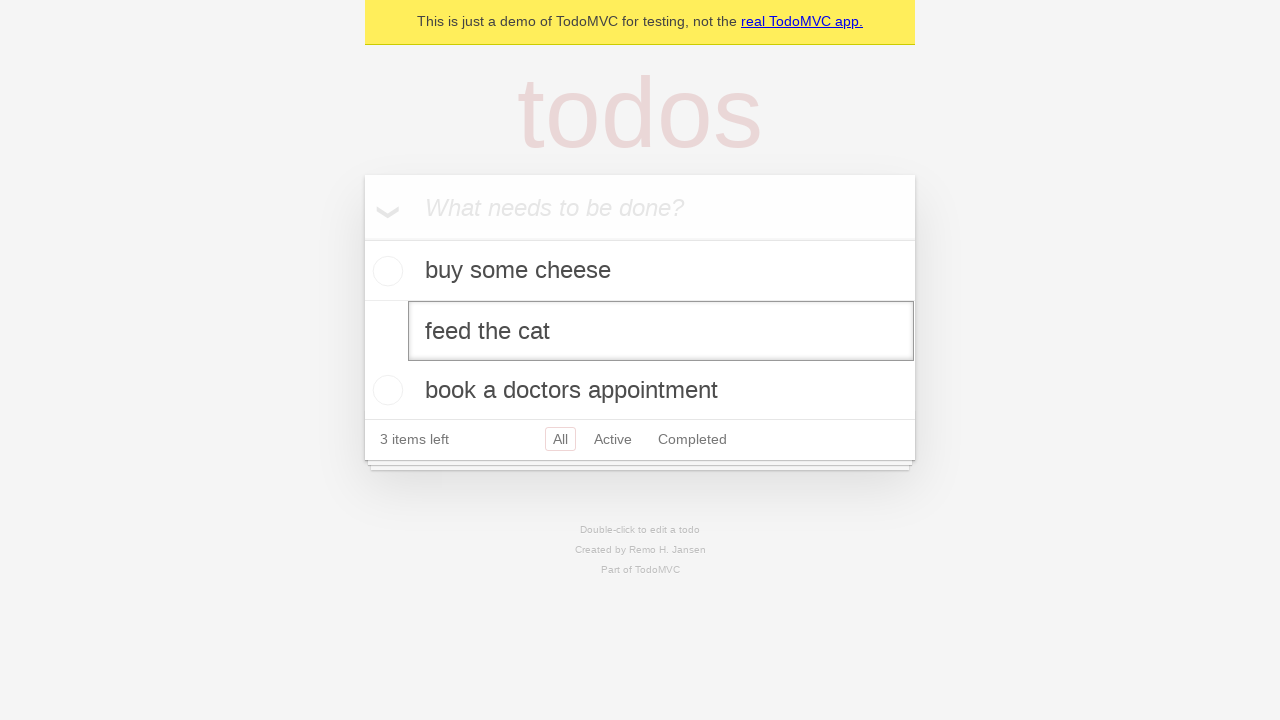

Changed edit field to 'buy some sausages' on internal:testid=[data-testid="todo-item"s] >> nth=1 >> internal:role=textbox[nam
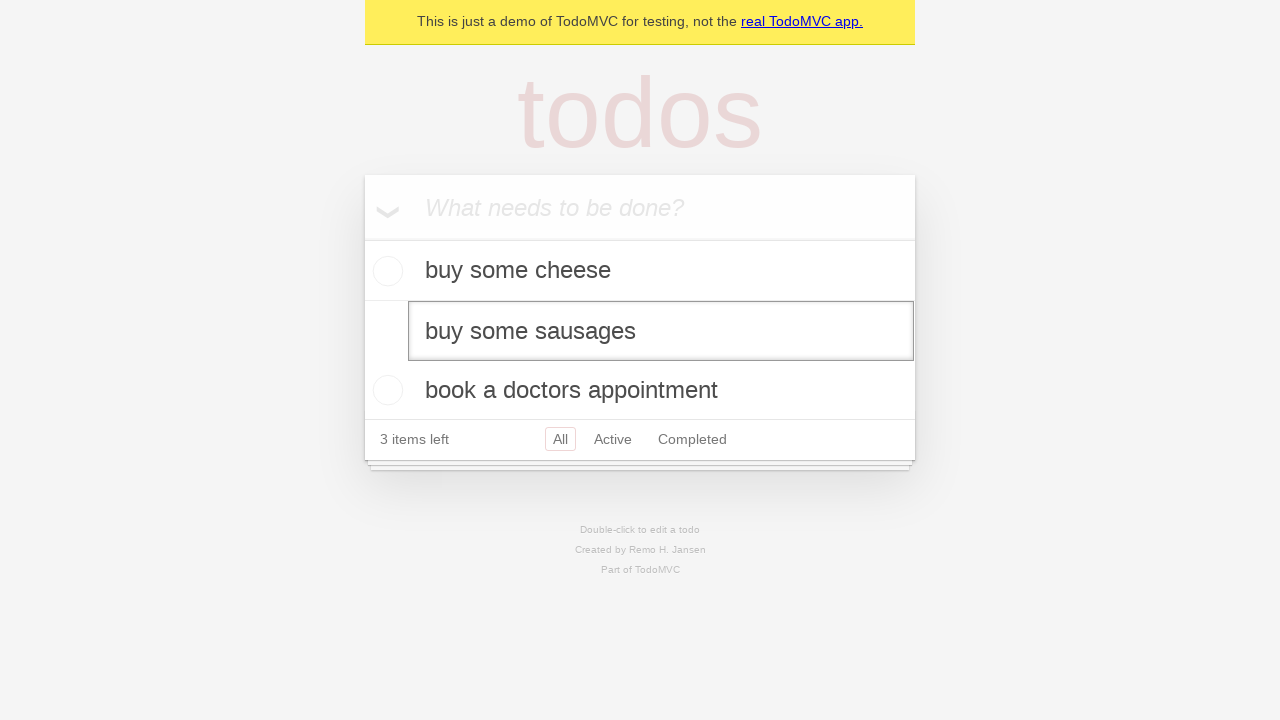

Pressed Escape to cancel edit and revert to original text on internal:testid=[data-testid="todo-item"s] >> nth=1 >> internal:role=textbox[nam
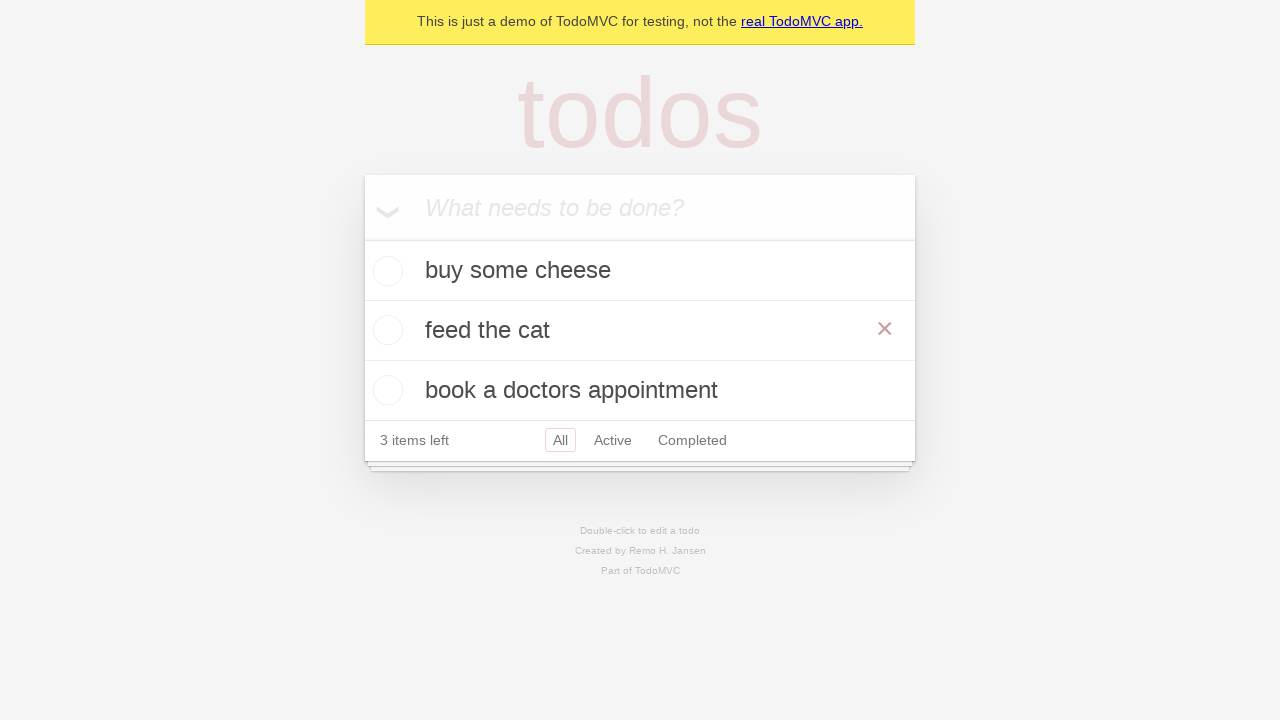

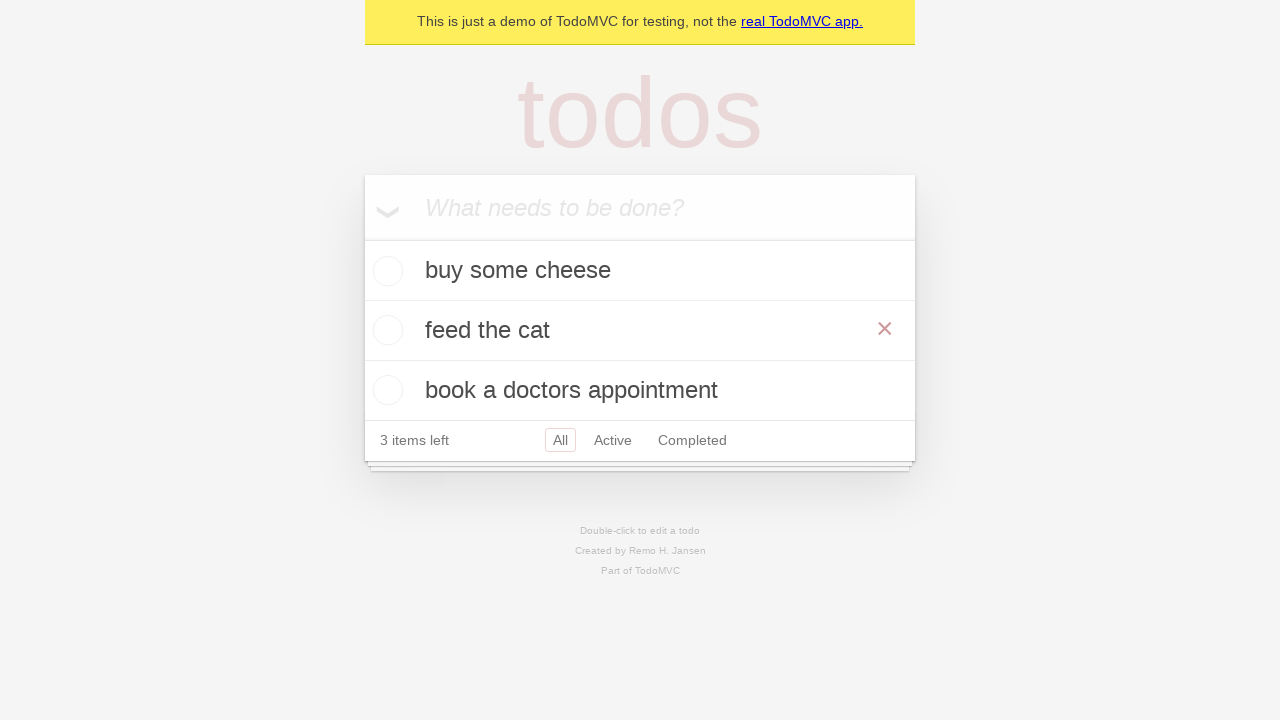